Tests a registration form by filling all required fields in two blocks (name, surname, email, phone, address) and submitting the form to verify correct form behavior.

Starting URL: http://suninjuly.github.io/registration1.html

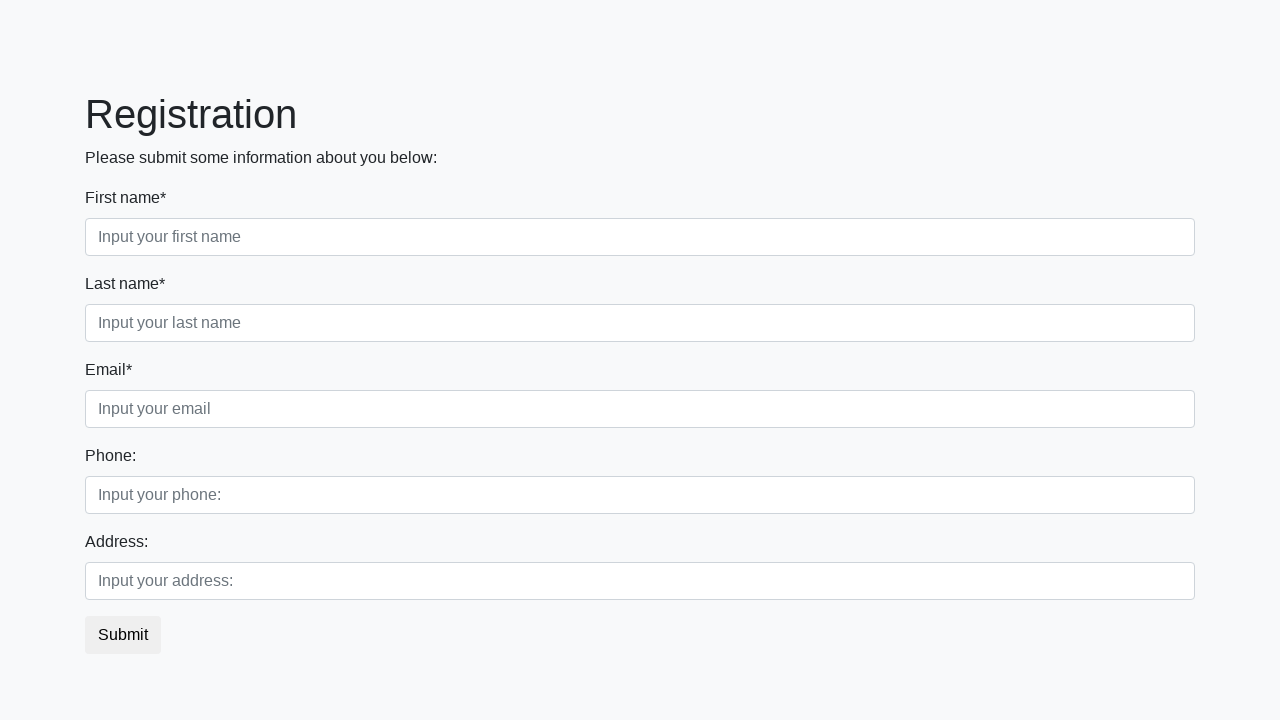

Waited for first block form to load
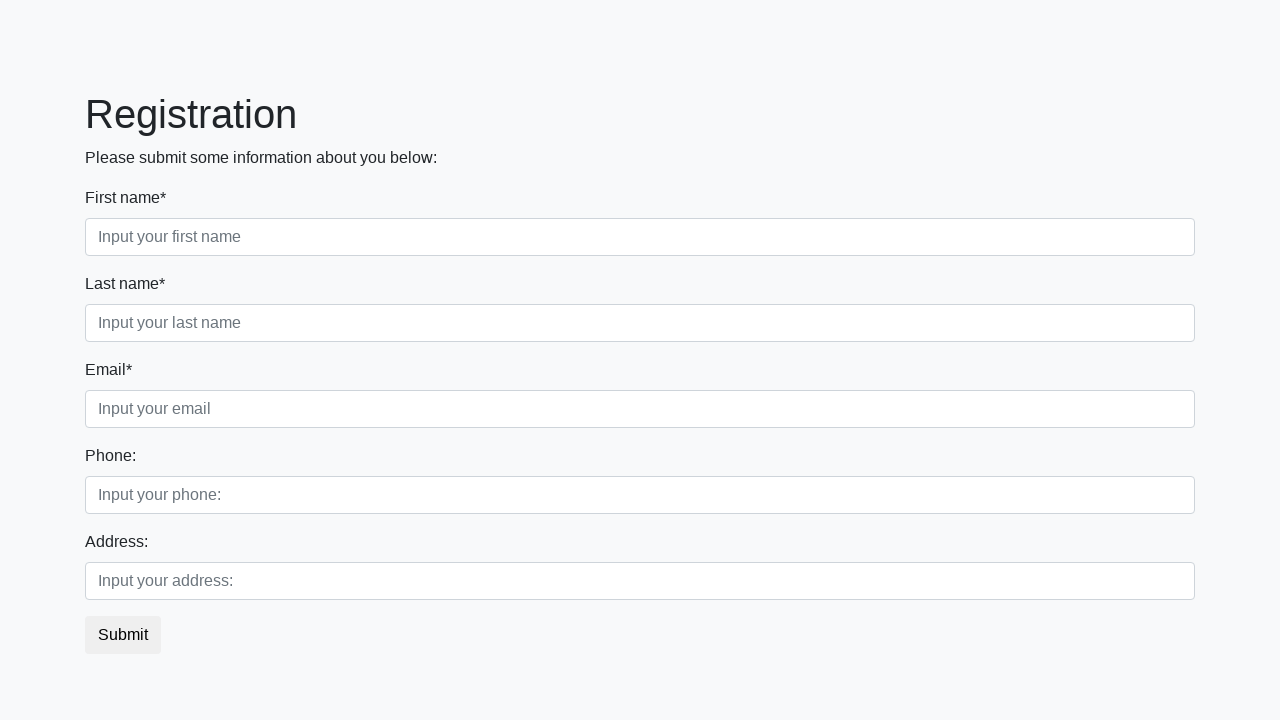

Filled name field with 'Vardenis' on .first_block .form-control >> nth=0
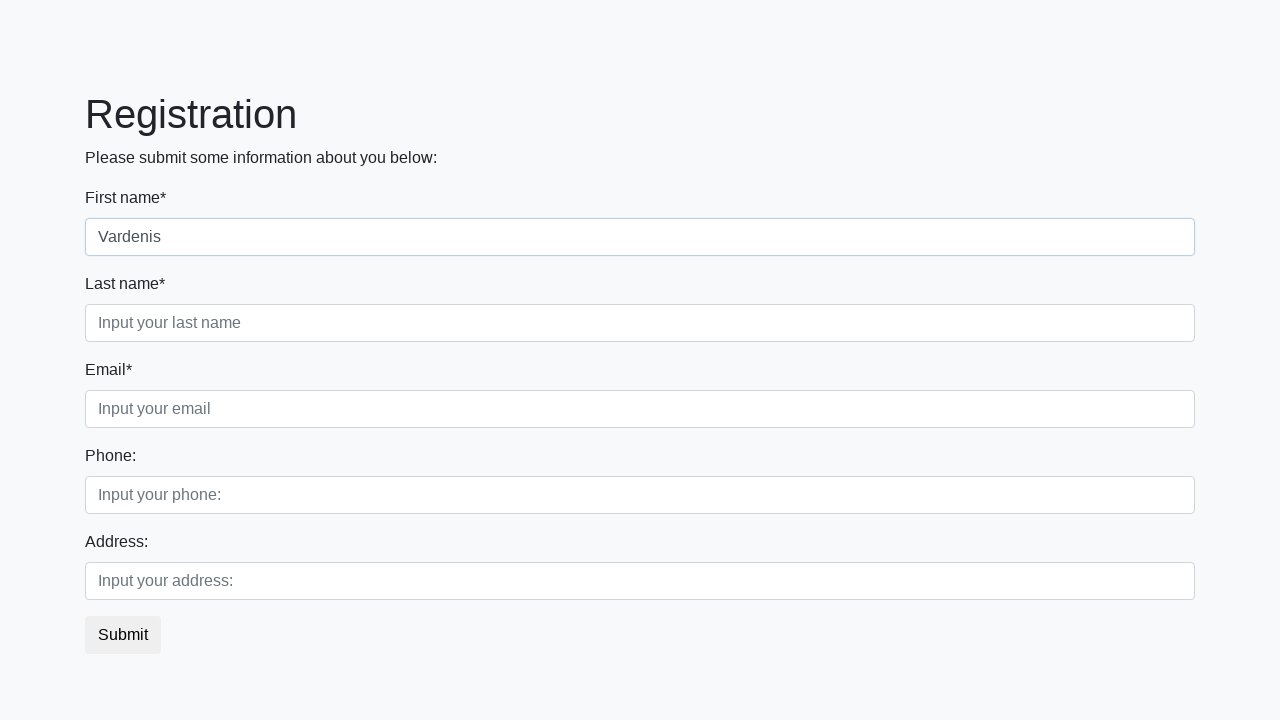

Filled surname field with 'Paverdenis' on .first_block .form-control >> nth=1
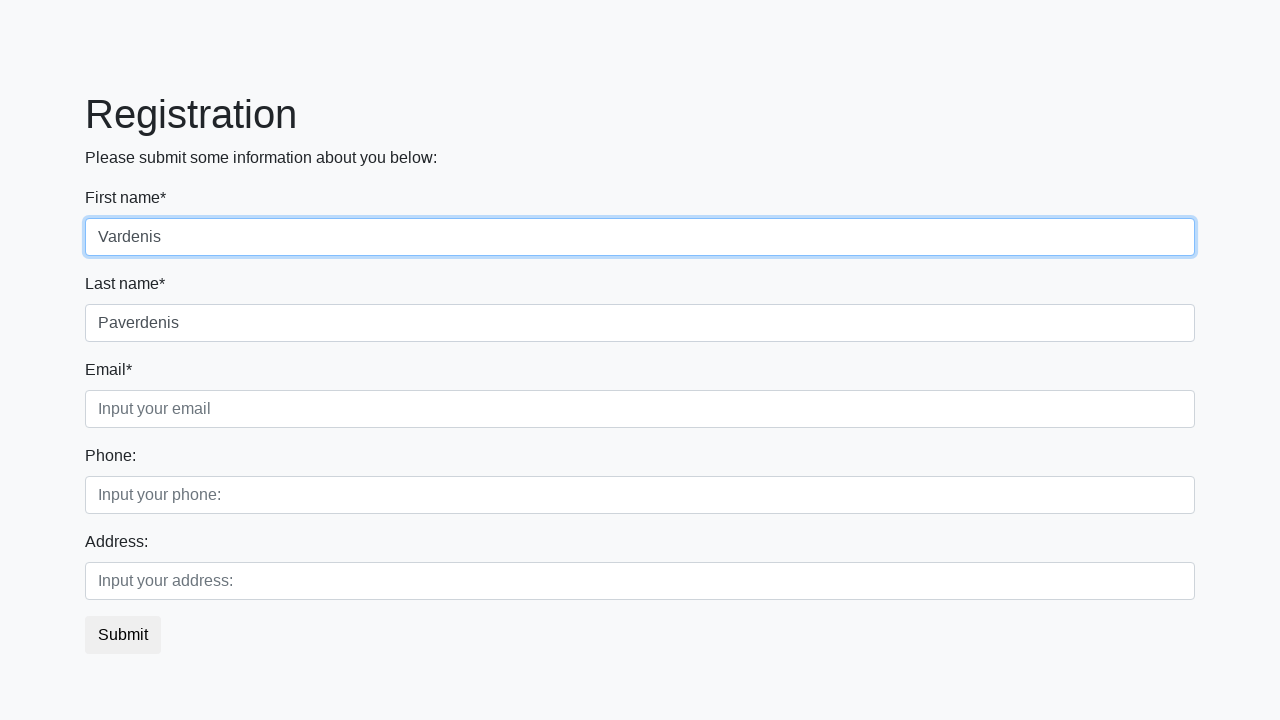

Filled email field with 'VardPav@RealMail.net' on .first_block .form-control >> nth=2
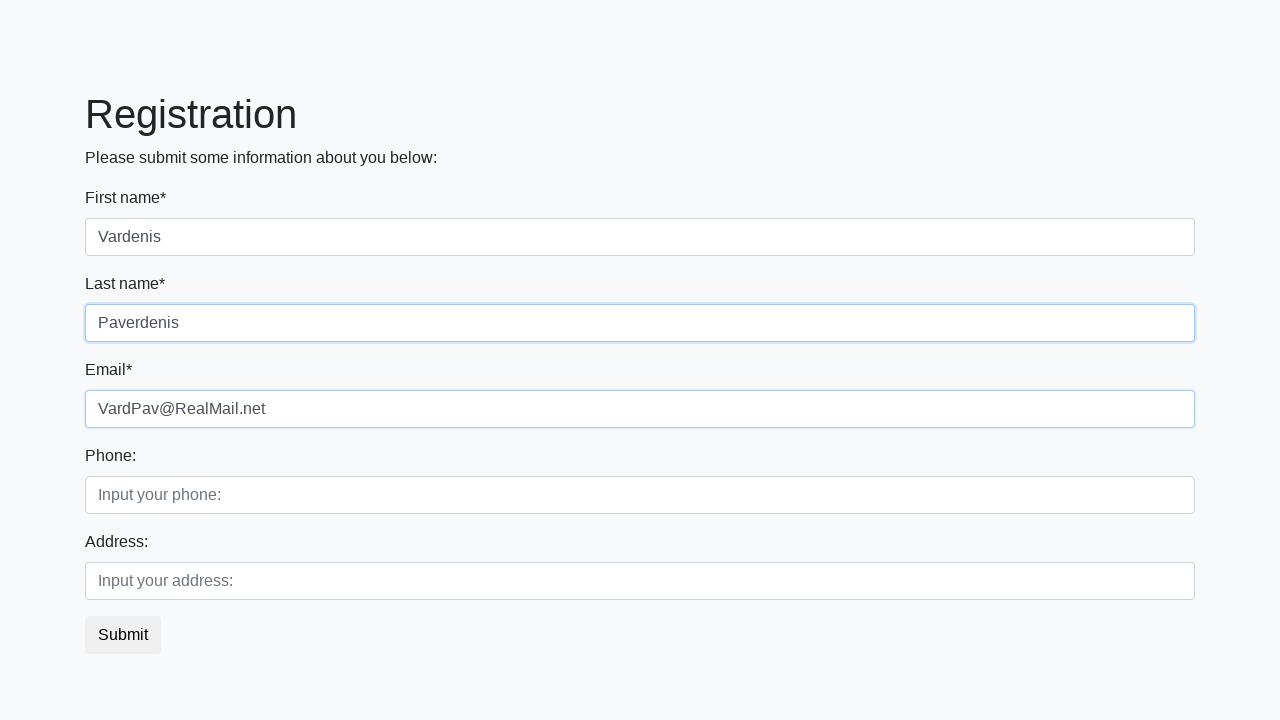

Filled phone field with '123546789' on .second_block .form-control >> nth=0
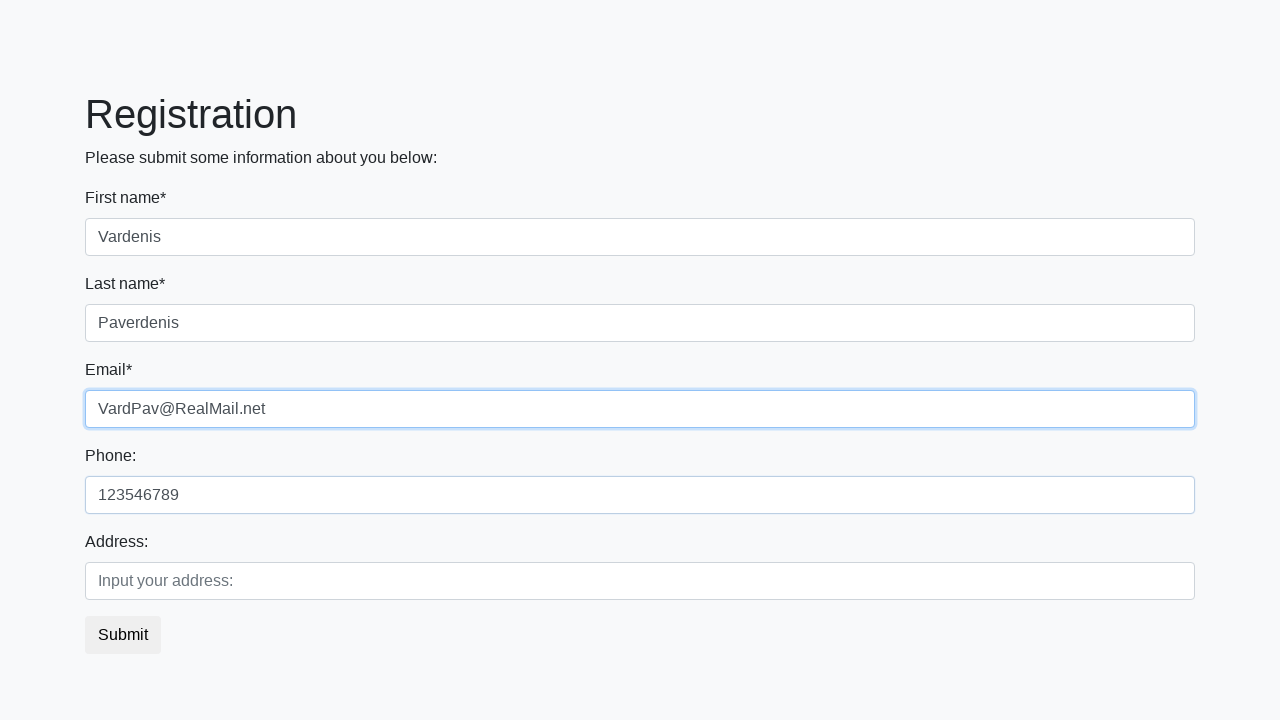

Filled address field with 'adress st. 1-23' on .second_block .form-control >> nth=1
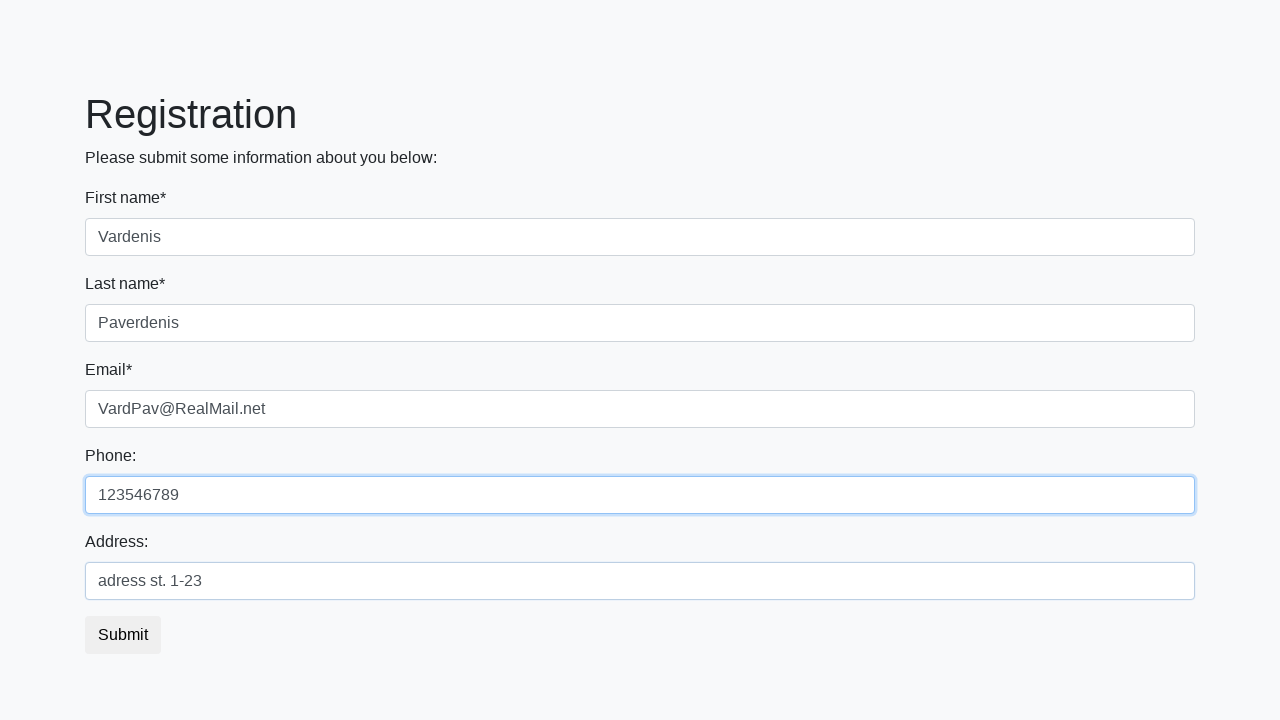

Clicked submit button to submit registration form at (123, 635) on .btn-default
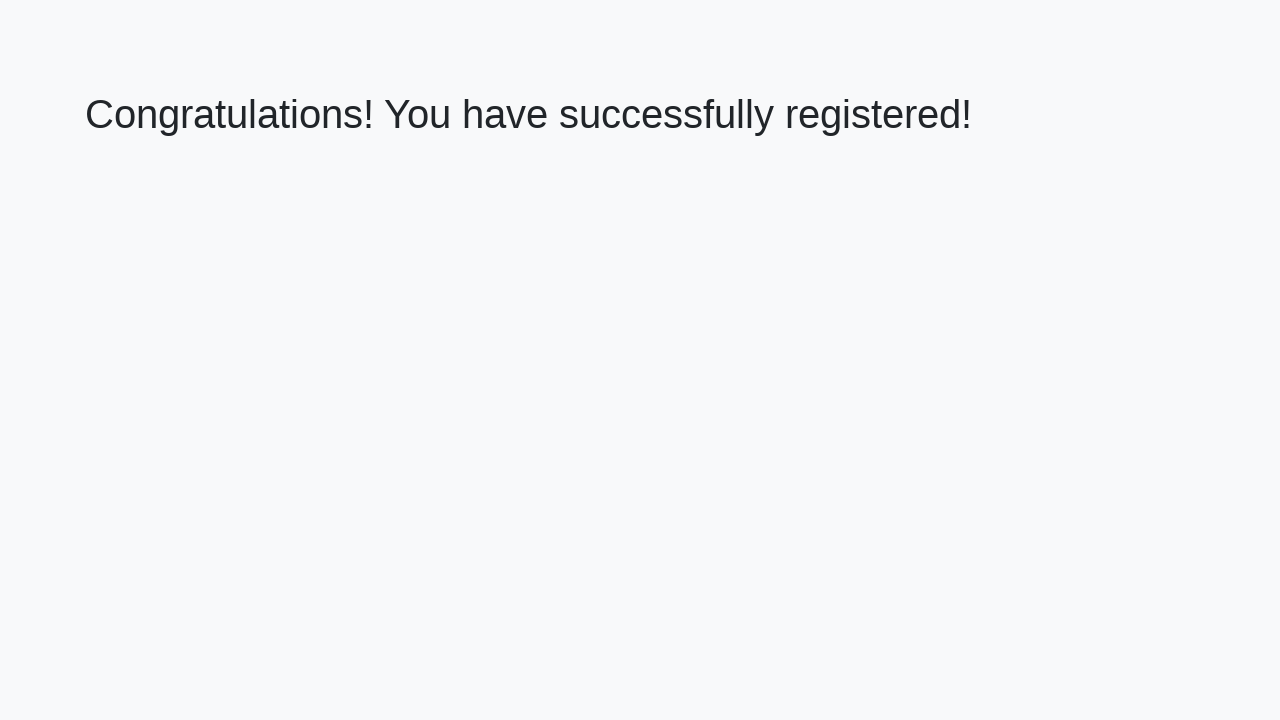

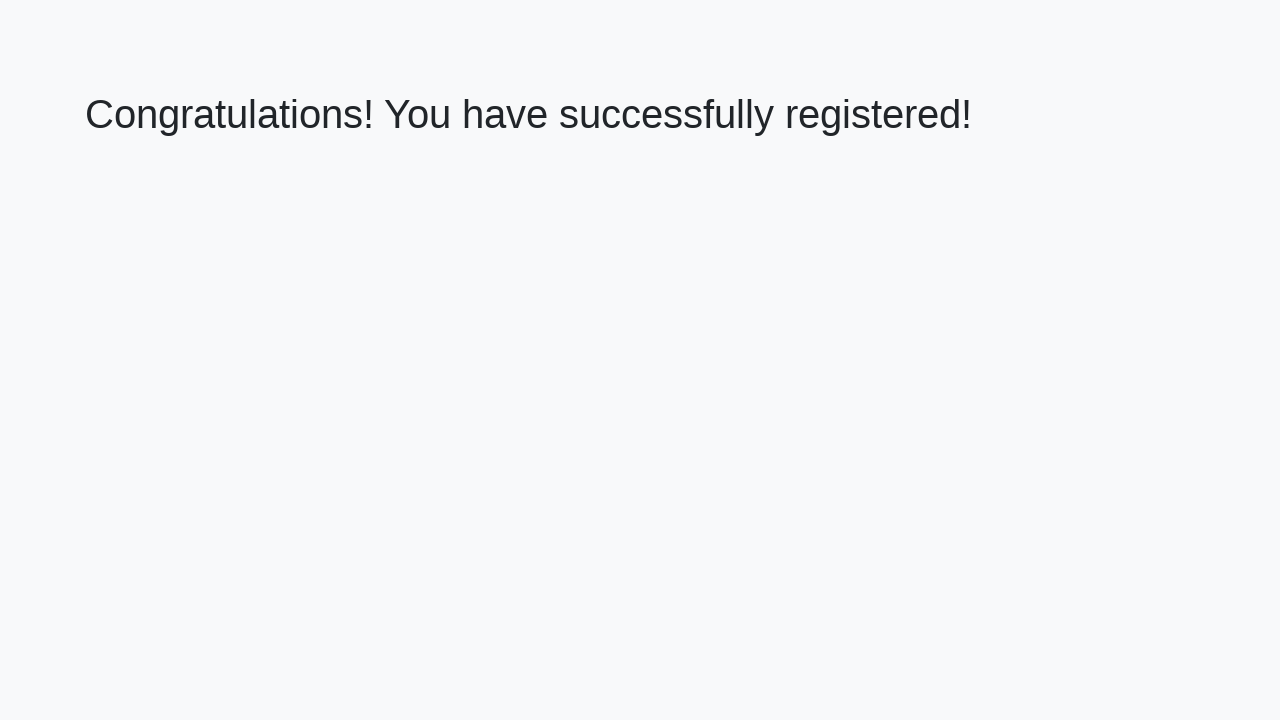